Tests finding an input field by its placeholder text and filling it with a name value

Starting URL: https://osstep.github.io/locator_getplaceholder

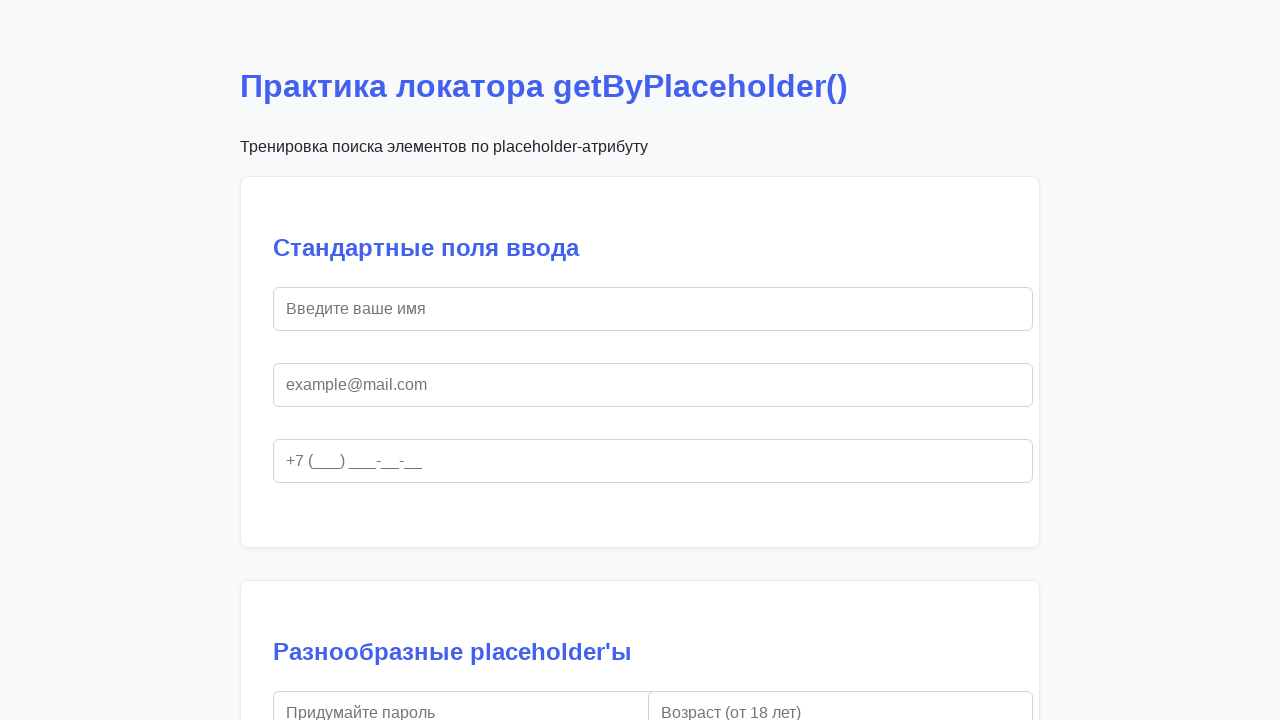

Located input field by placeholder text 'Введите ваше имя'
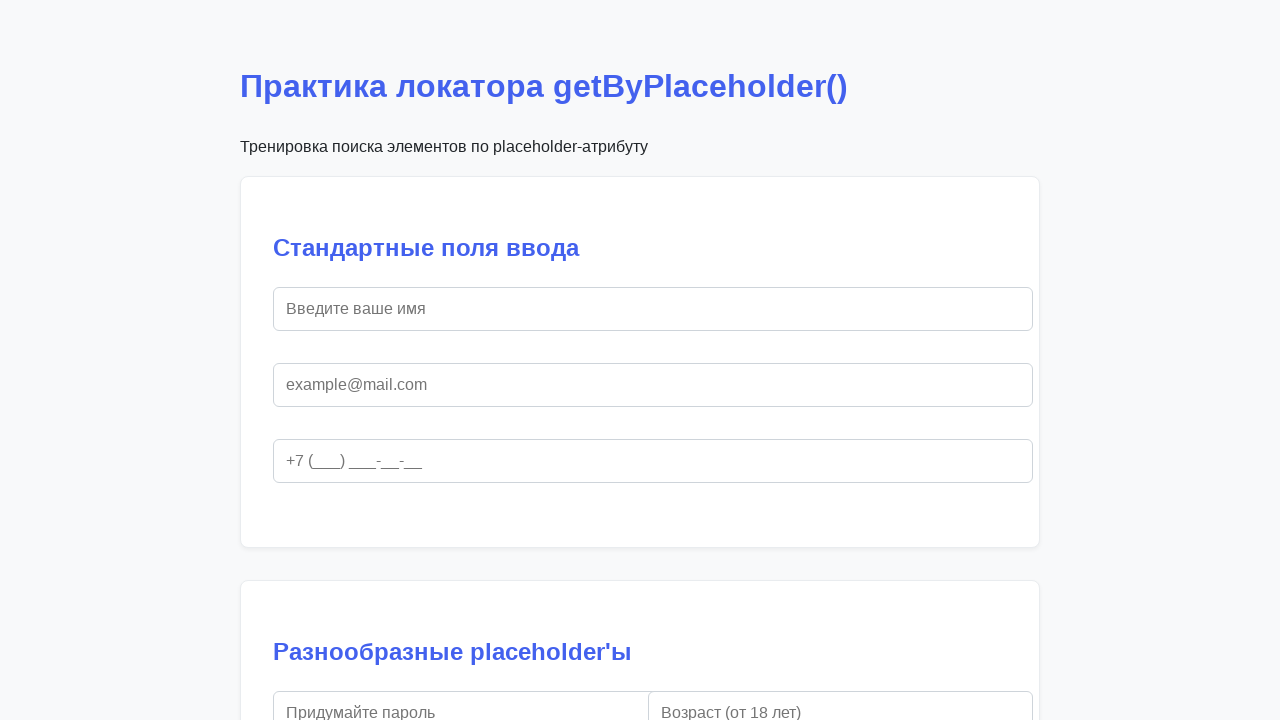

Filled input field with name 'Иван Иванов' on internal:attr=[placeholder="Введите ваше имя"i]
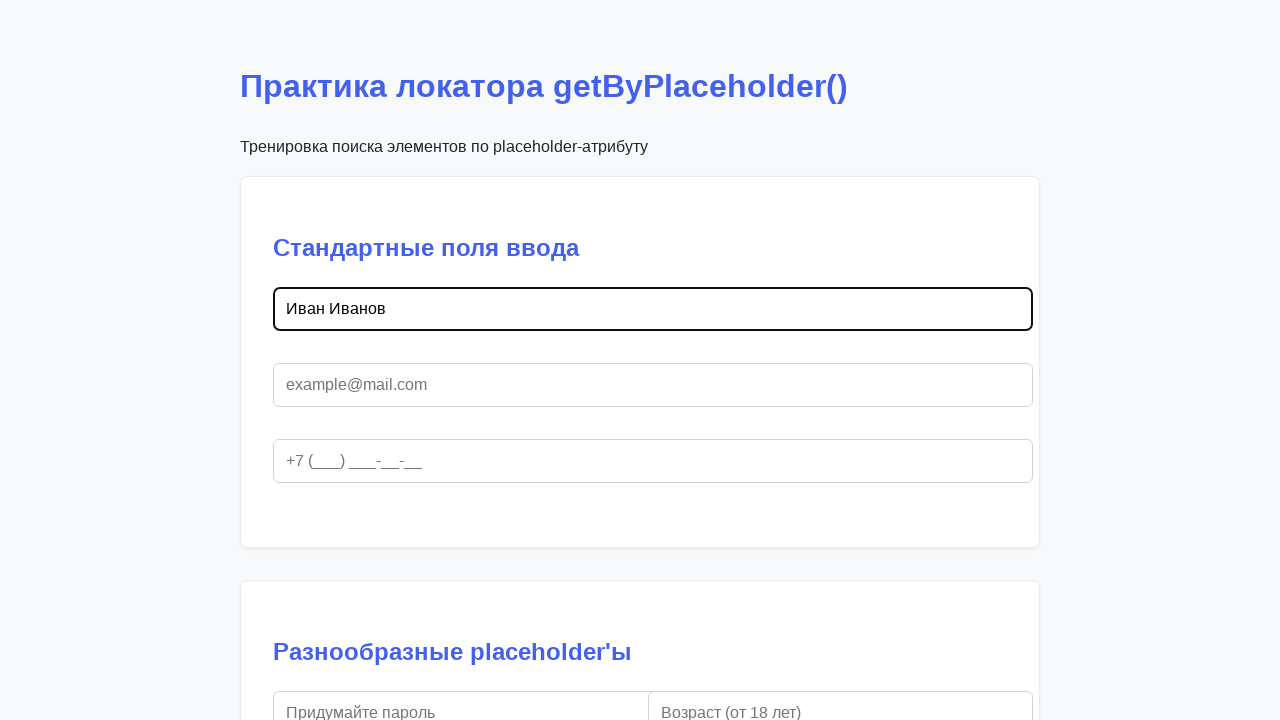

Verified that input field contains correct value 'Иван Иванов'
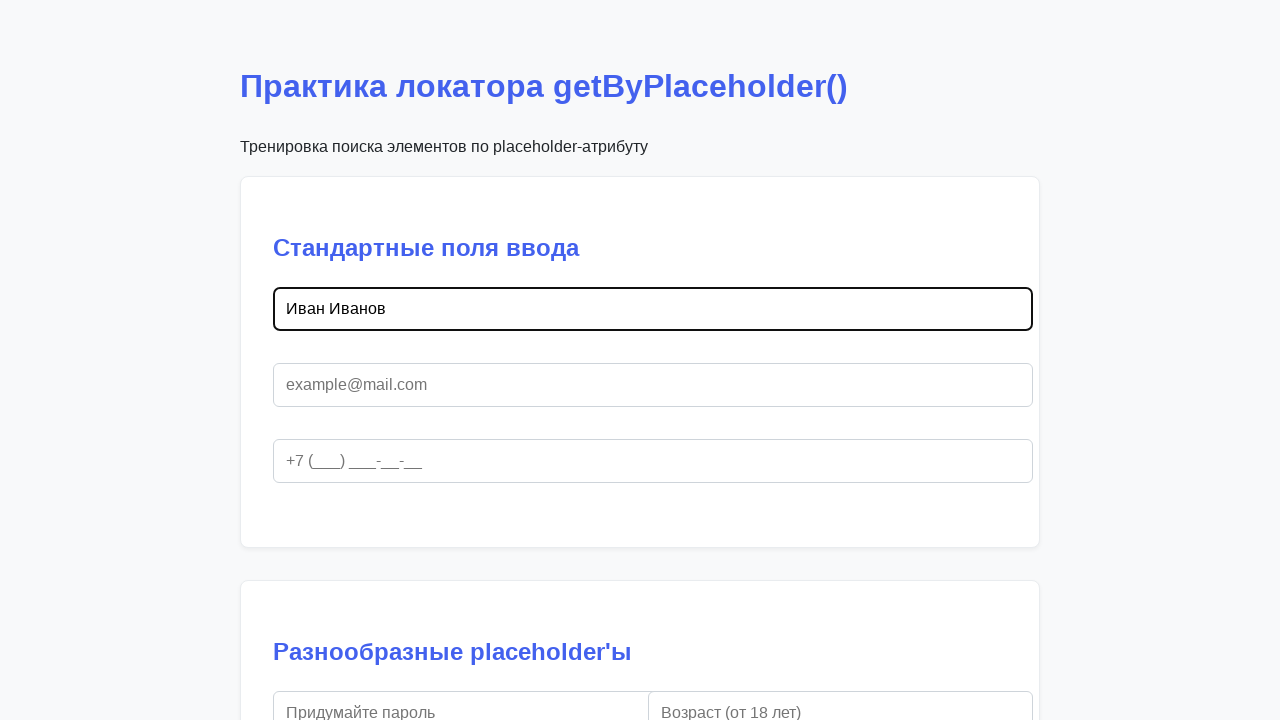

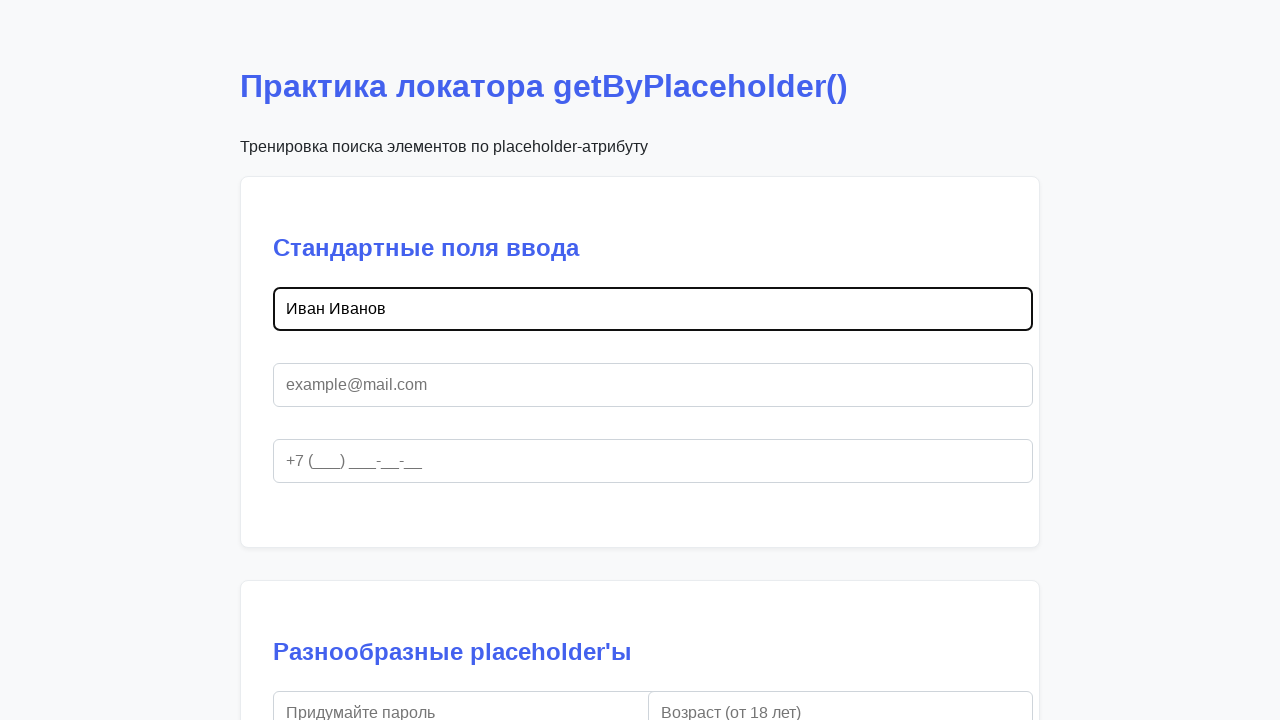